Tests GitHub issues search functionality by searching for "bug" in issue titles and verifying results contain the search term

Starting URL: https://github.com/microsoft/vscode/issues

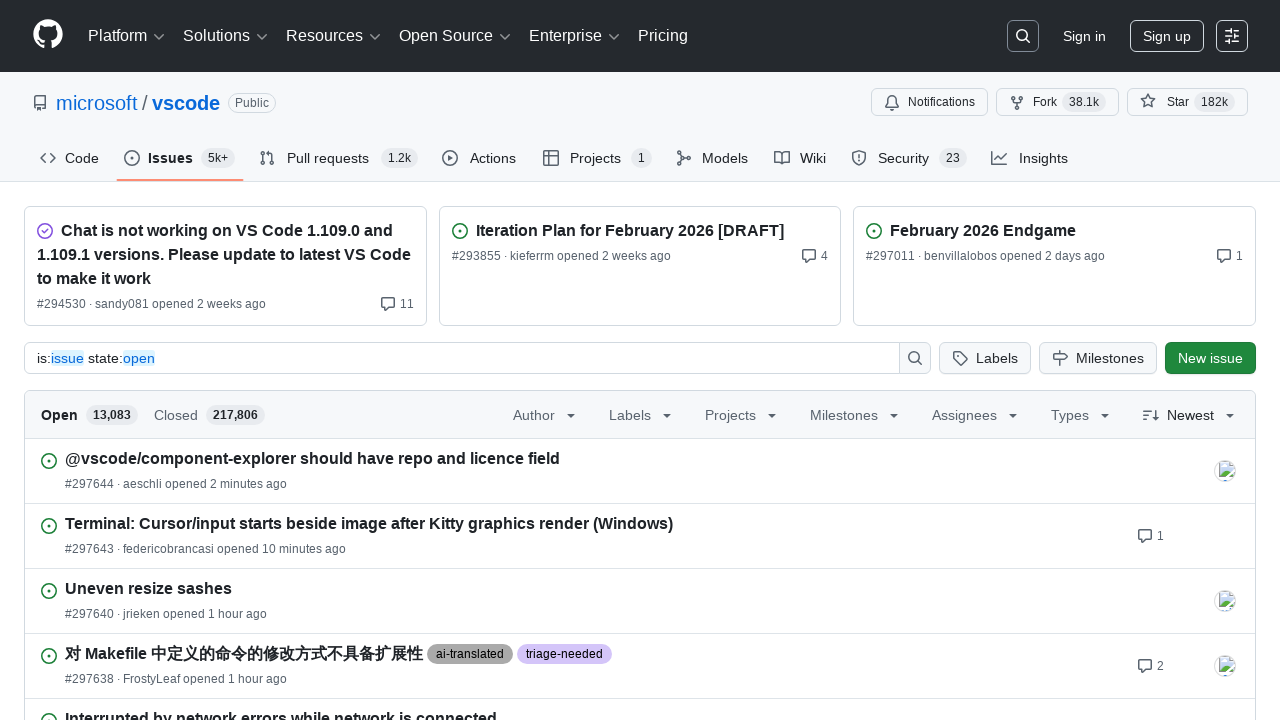

Clicked the search button in GitHub header at (1023, 36) on .header-search-button.placeholder.input-button.form-control
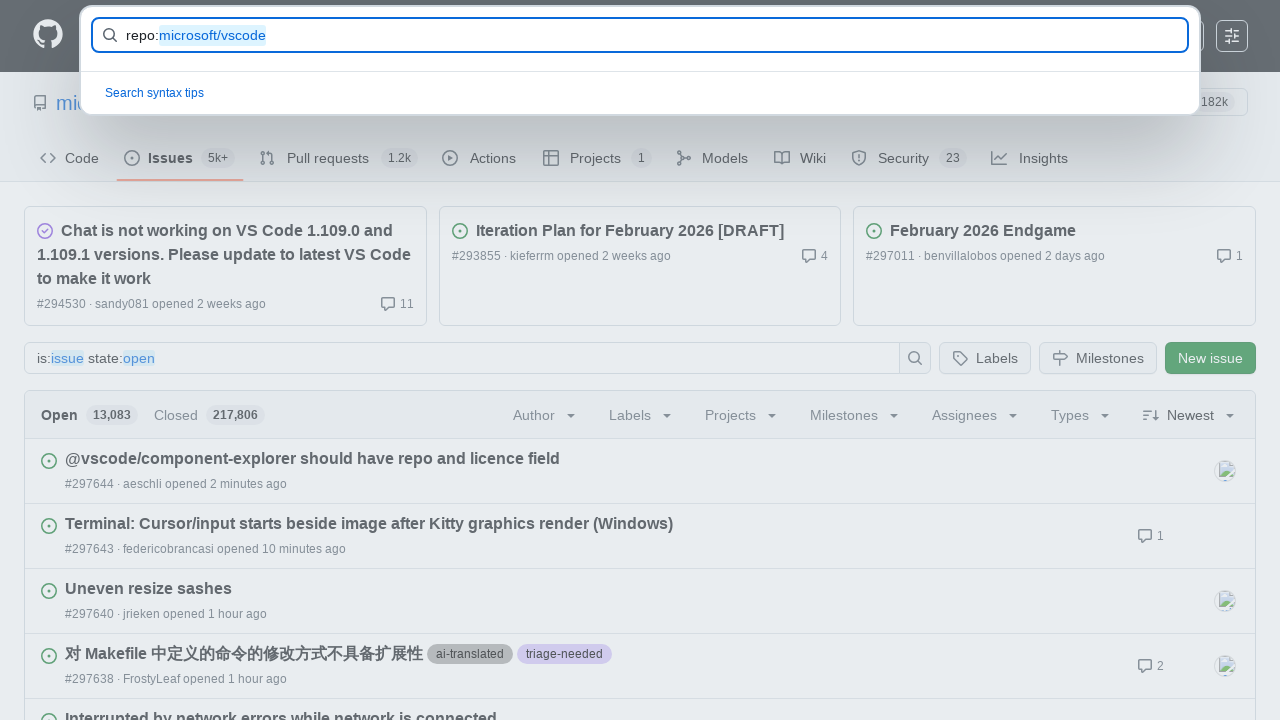

Located the search field element
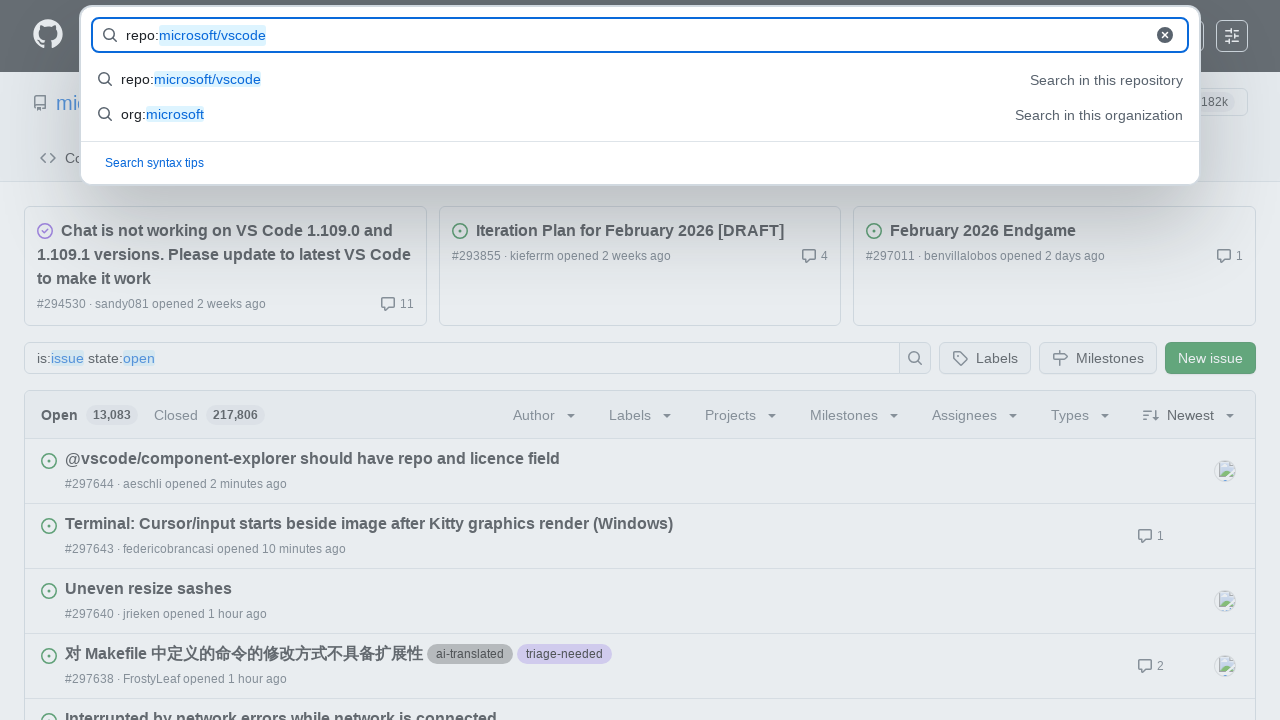

Filled search field with 'in:title' filter on #query-builder-test
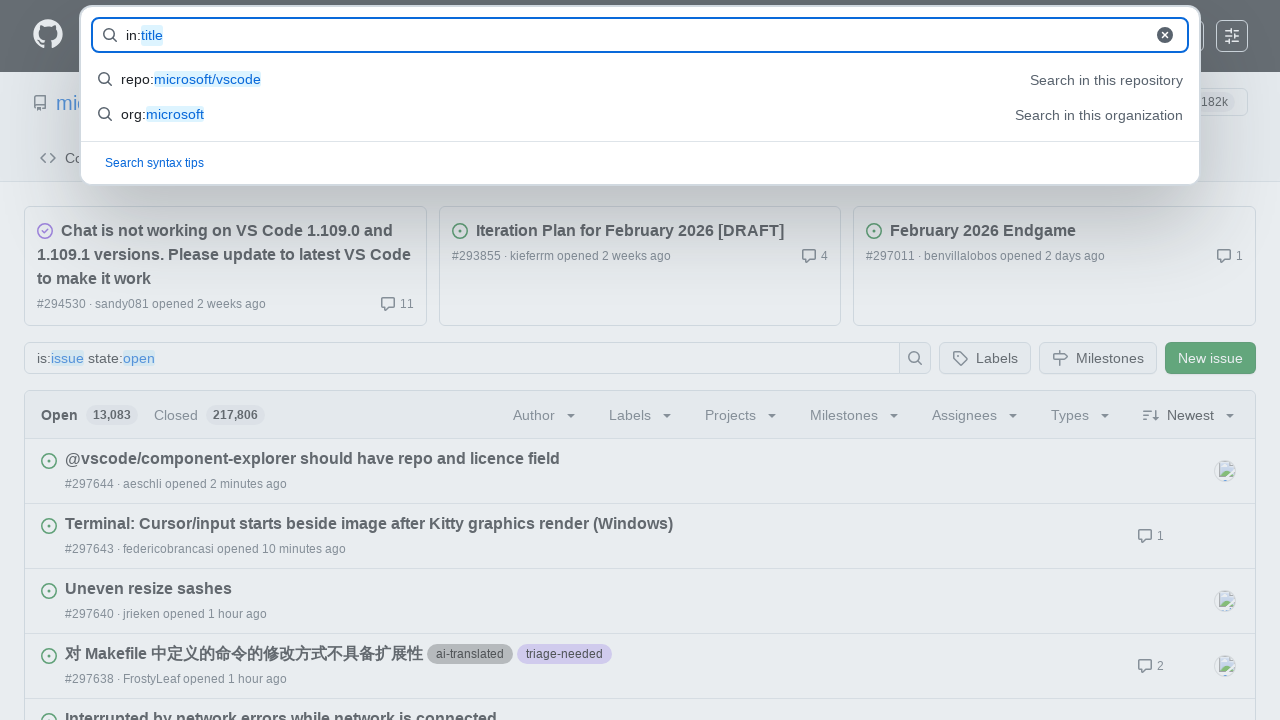

Clicked on the search field to focus it at (635, 36) on #query-builder-test
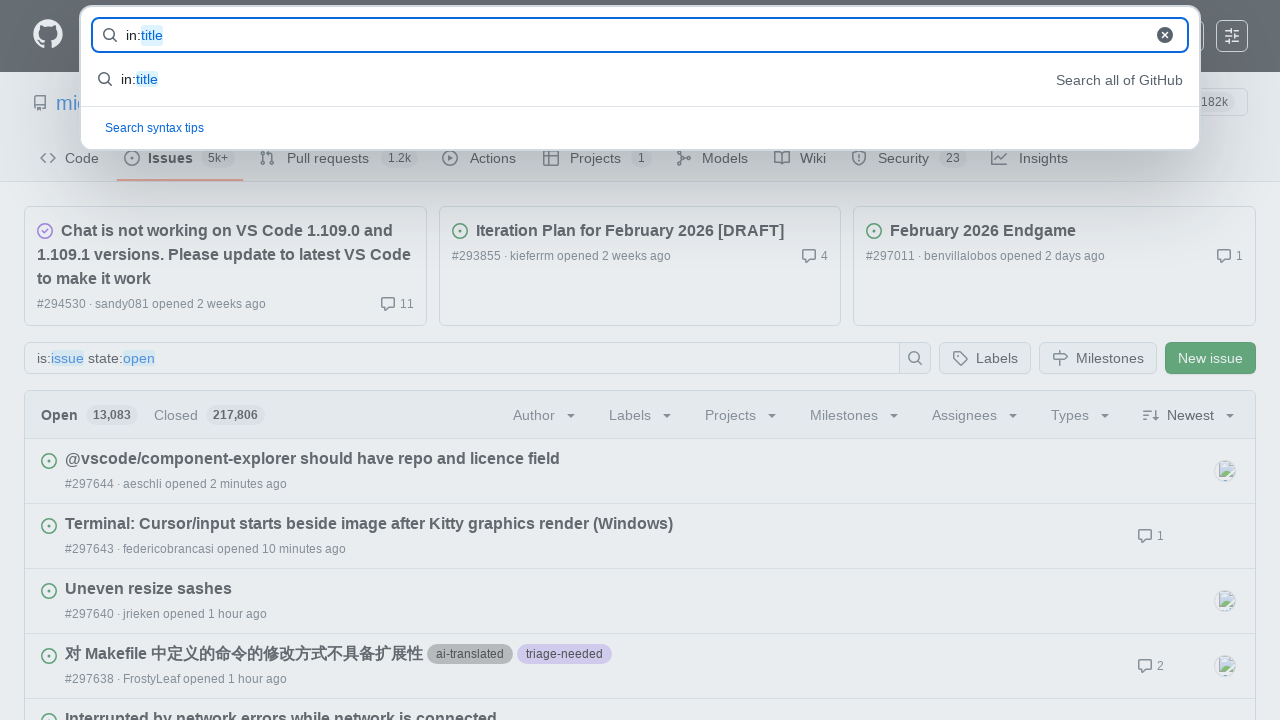

Pressed space in search field
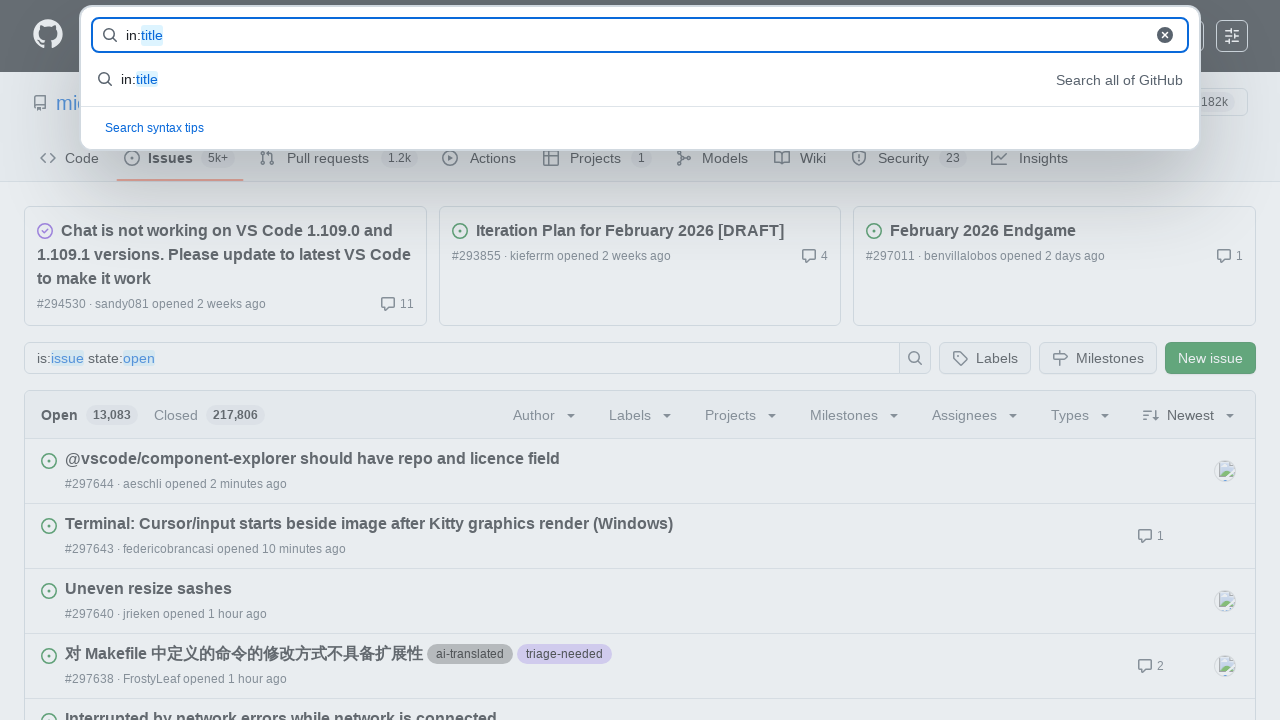

Typed 'bug' into the search field on #query-builder-test
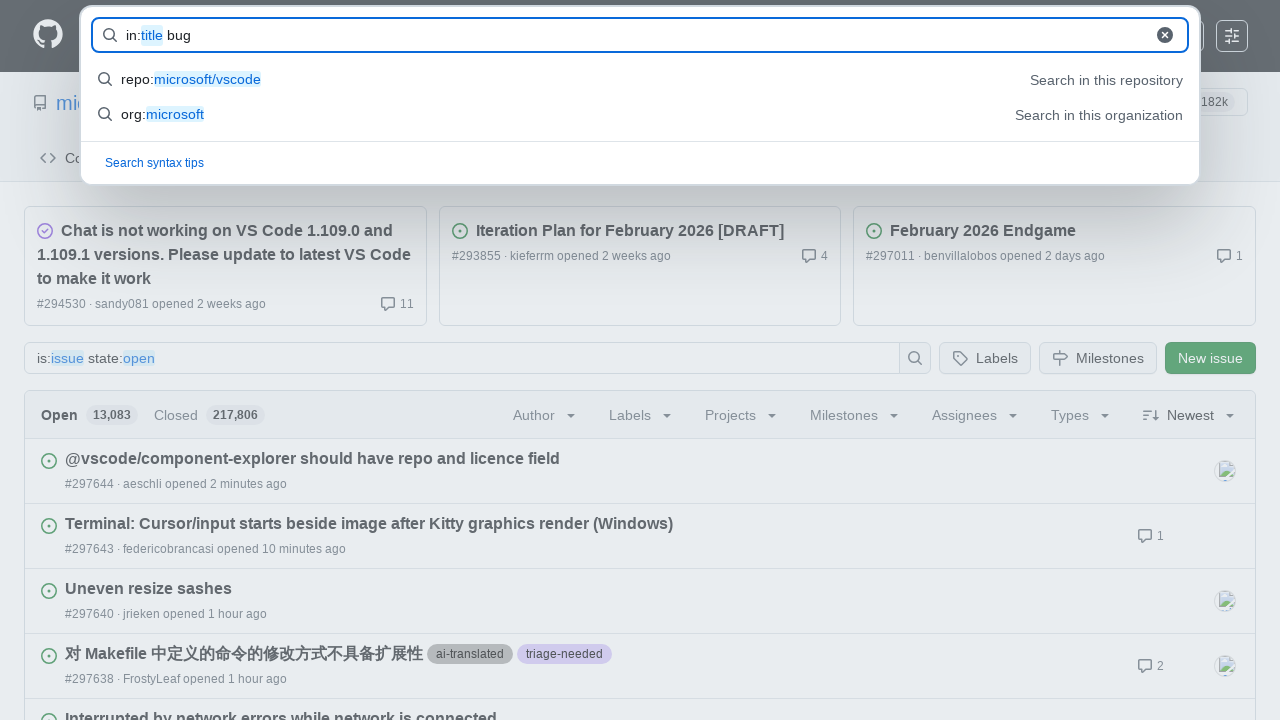

Clicked on the search field again at (635, 36) on #query-builder-test
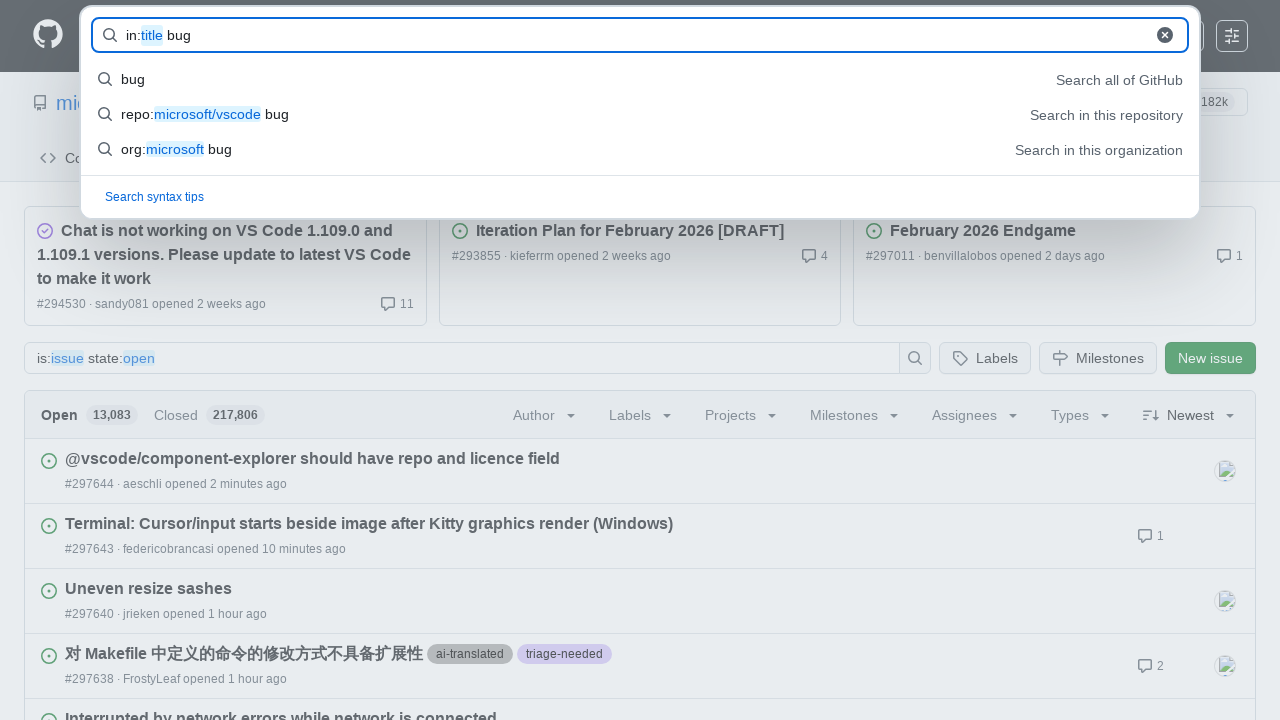

Waited for search results containing 'bug' or 'Bug' to load
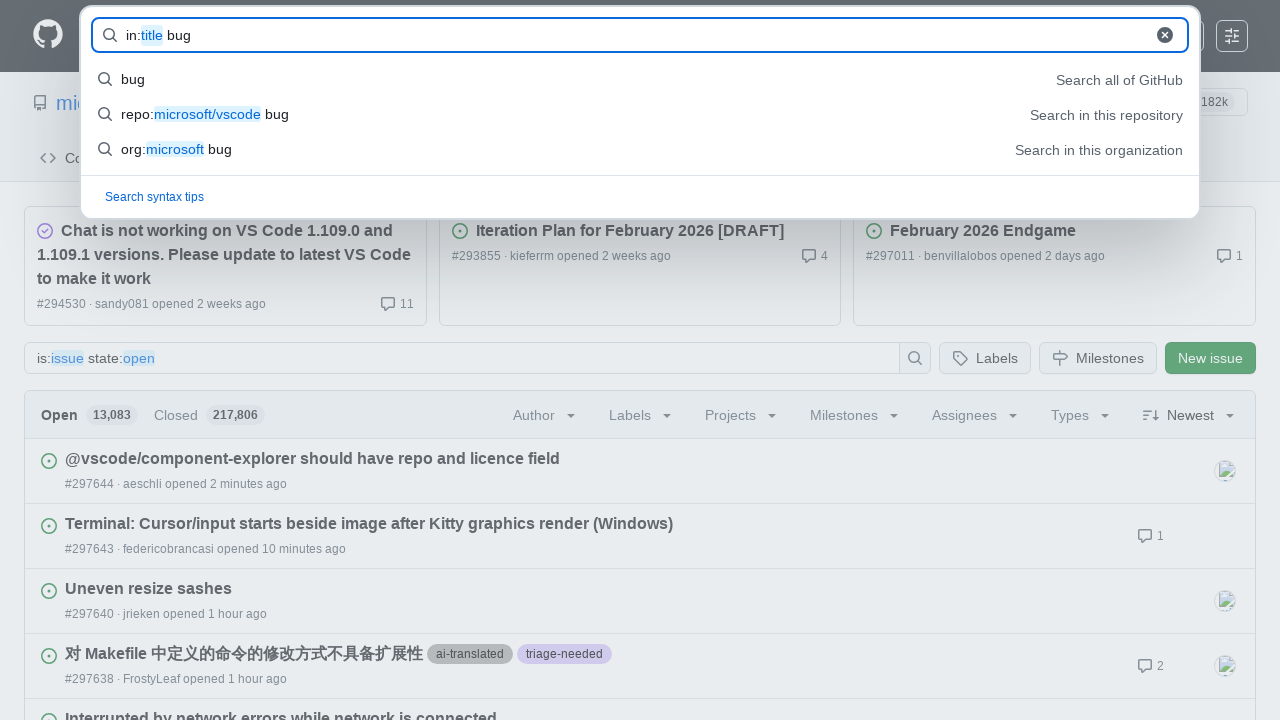

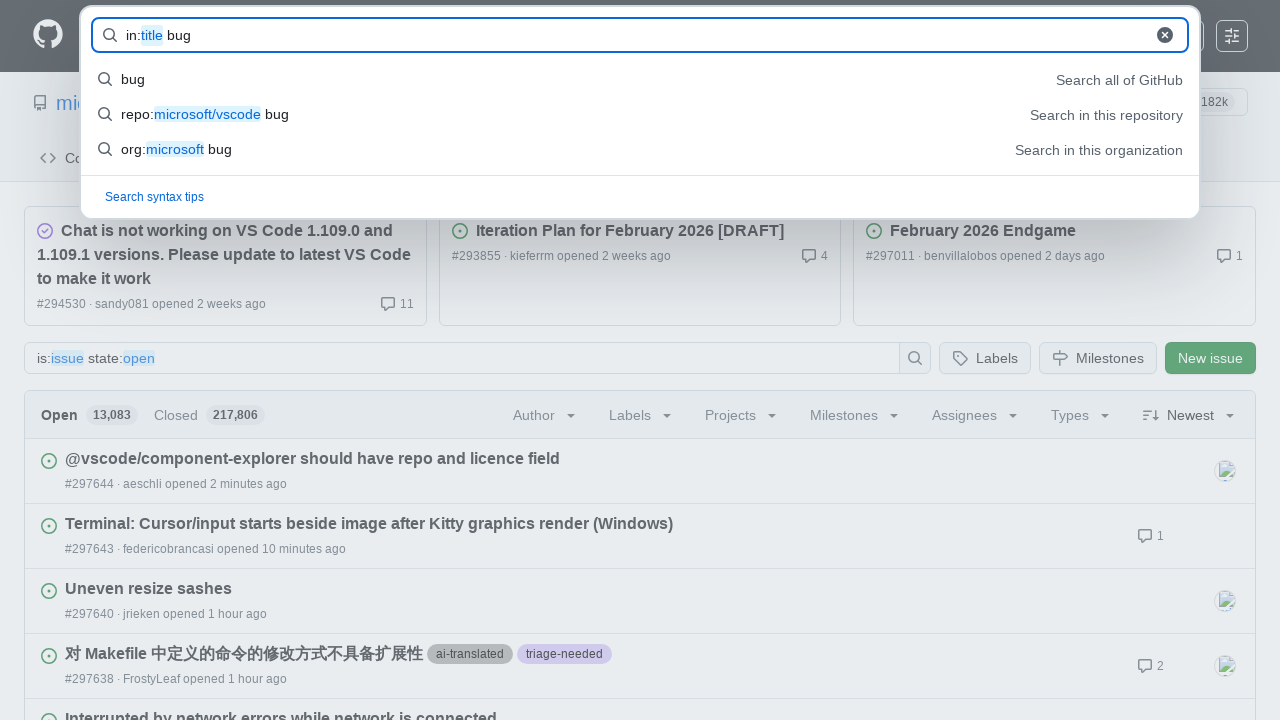